Tests password input field by filling a password value and pressing Enter

Starting URL: https://test-with-me-app.vercel.app/learning/web-elements/elements/input

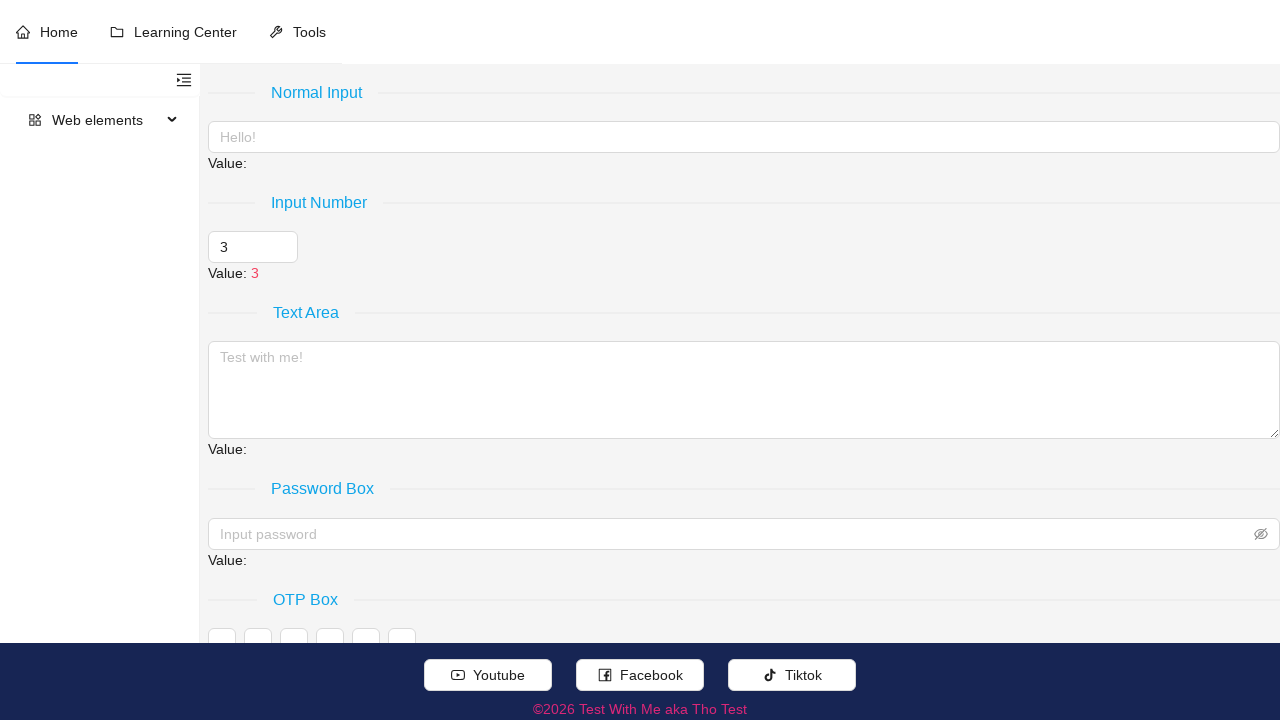

Filled password input field with '123456' on xpath=//input[@placeholder = 'Input password' and @type = 'password']
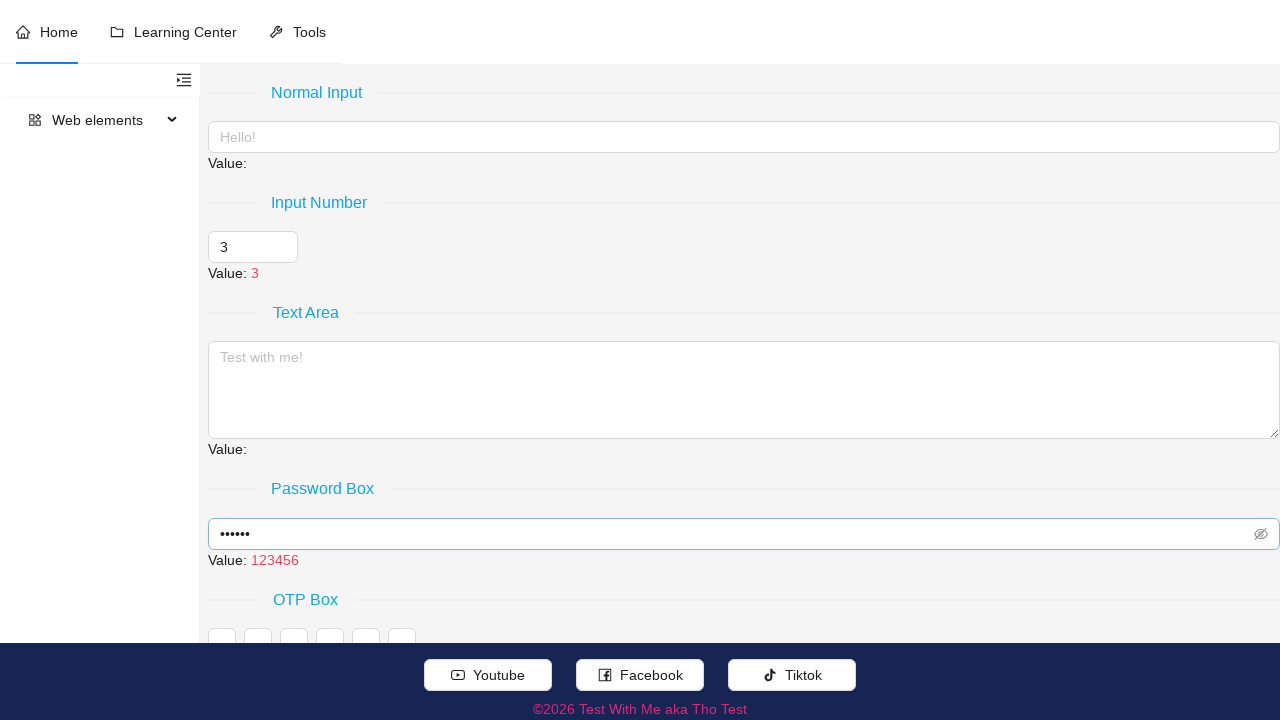

Pressed Enter to confirm password input
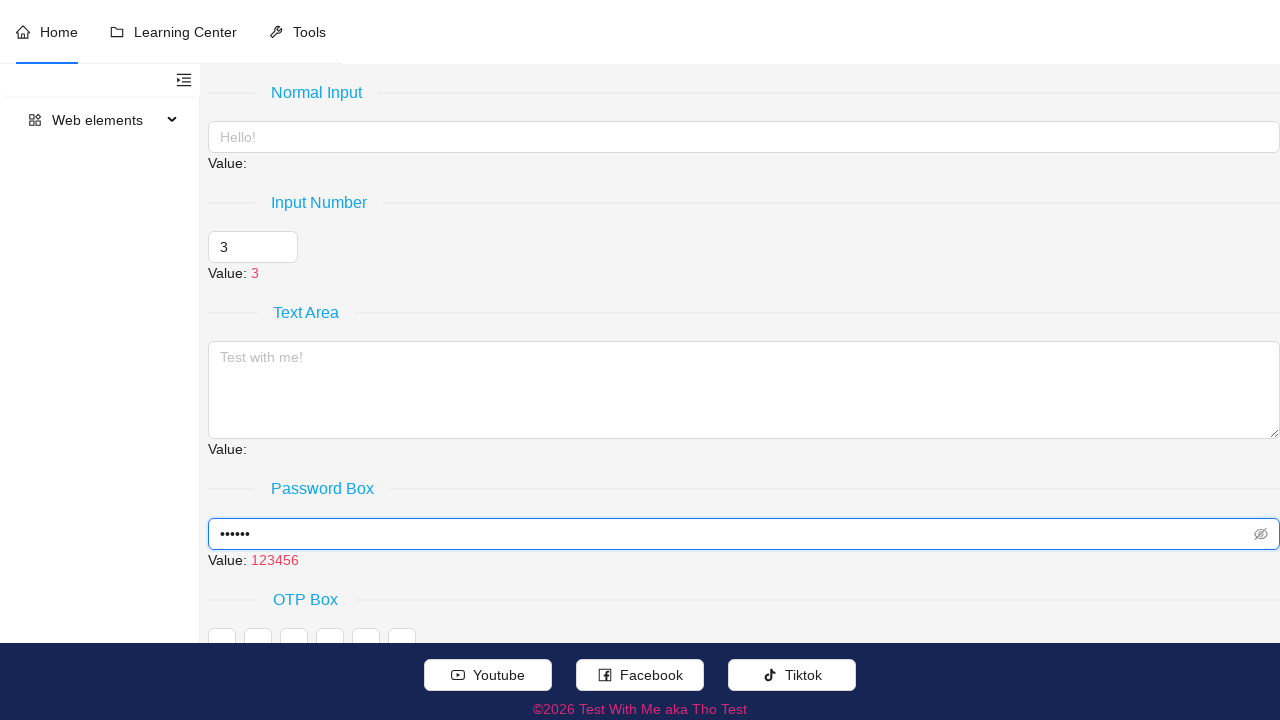

Verified password value '123456' is displayed on page
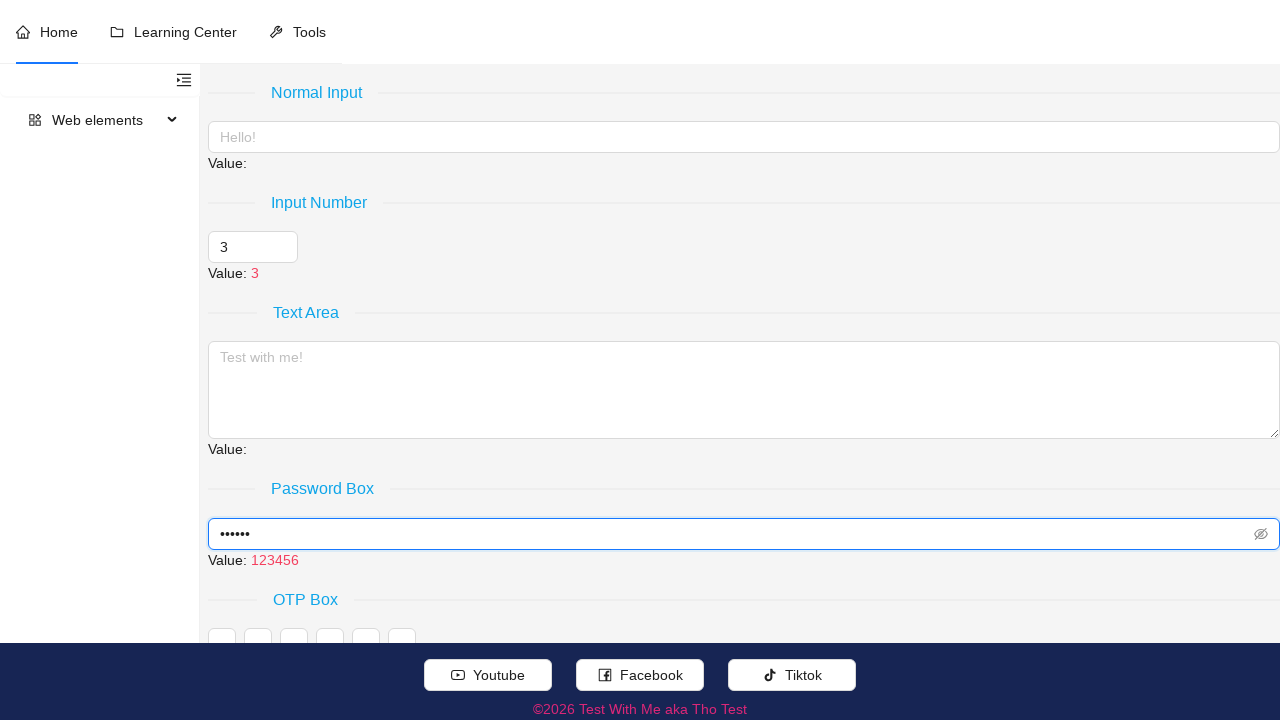

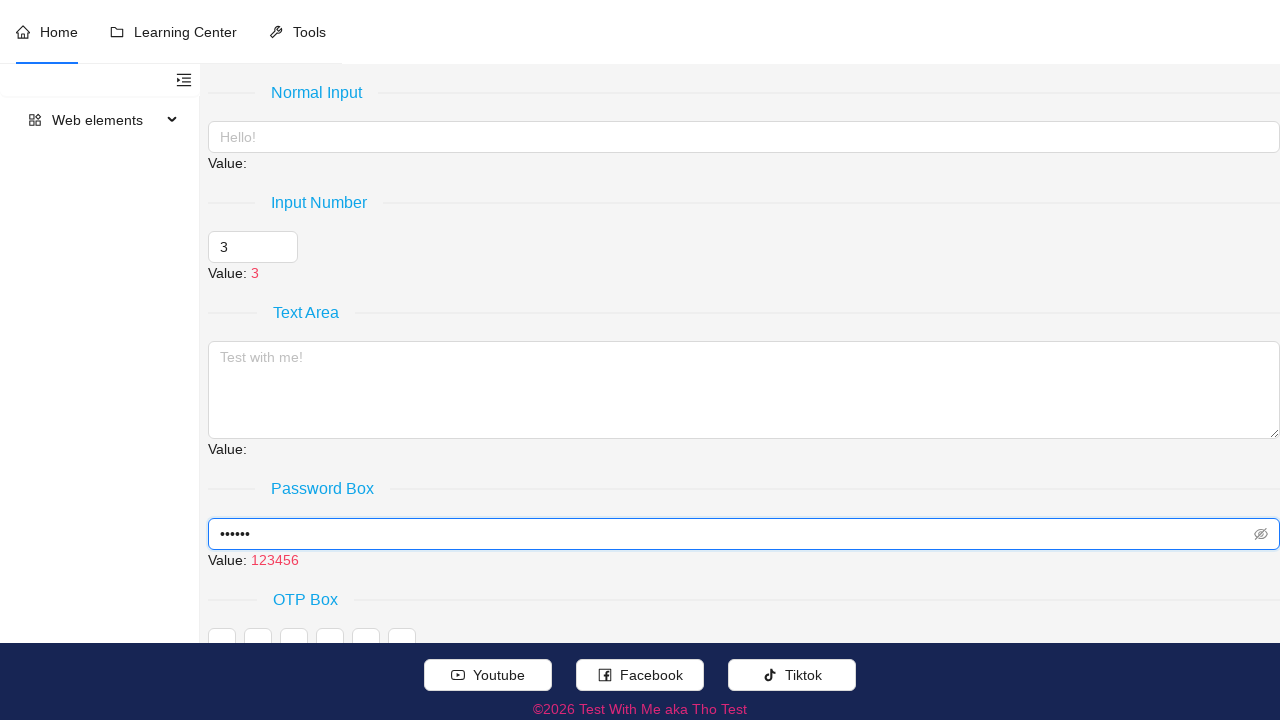